Tests the age calculator page by entering name and age values, submitting the form, and verifying the result message

Starting URL: https://kristinek.github.io/site/examples/age

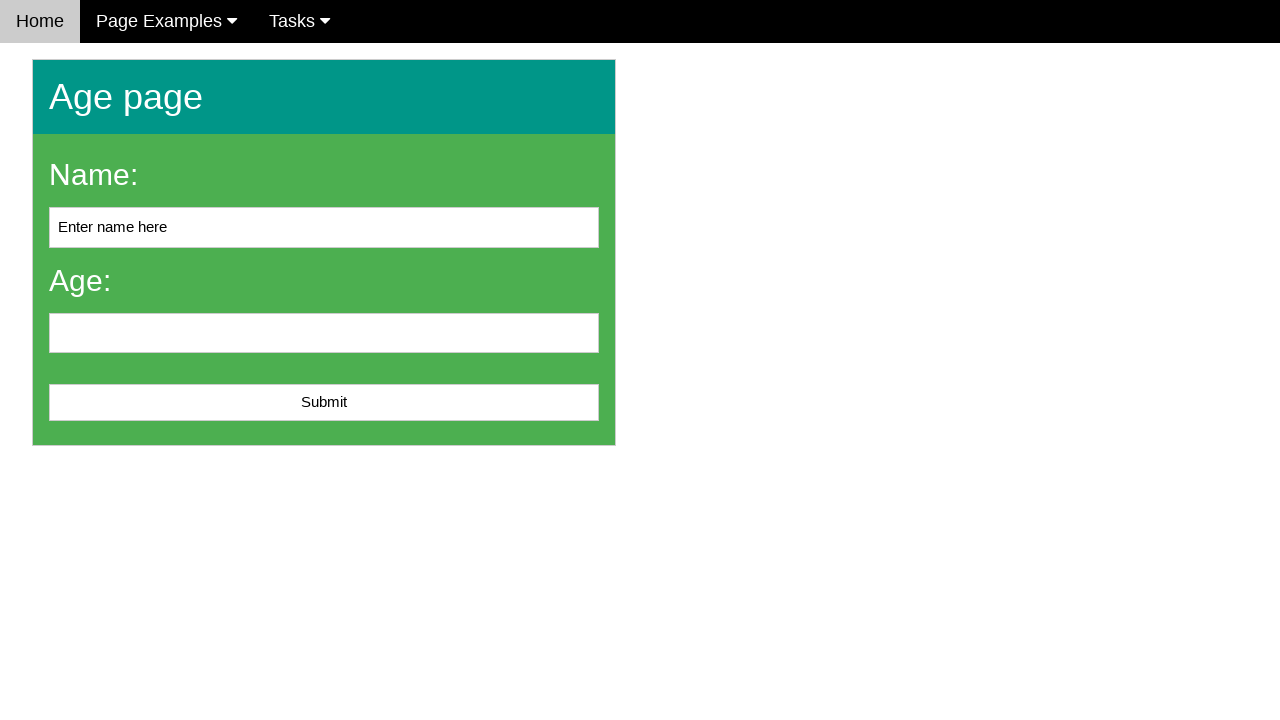

Filled name field with 'John Doe' on #name
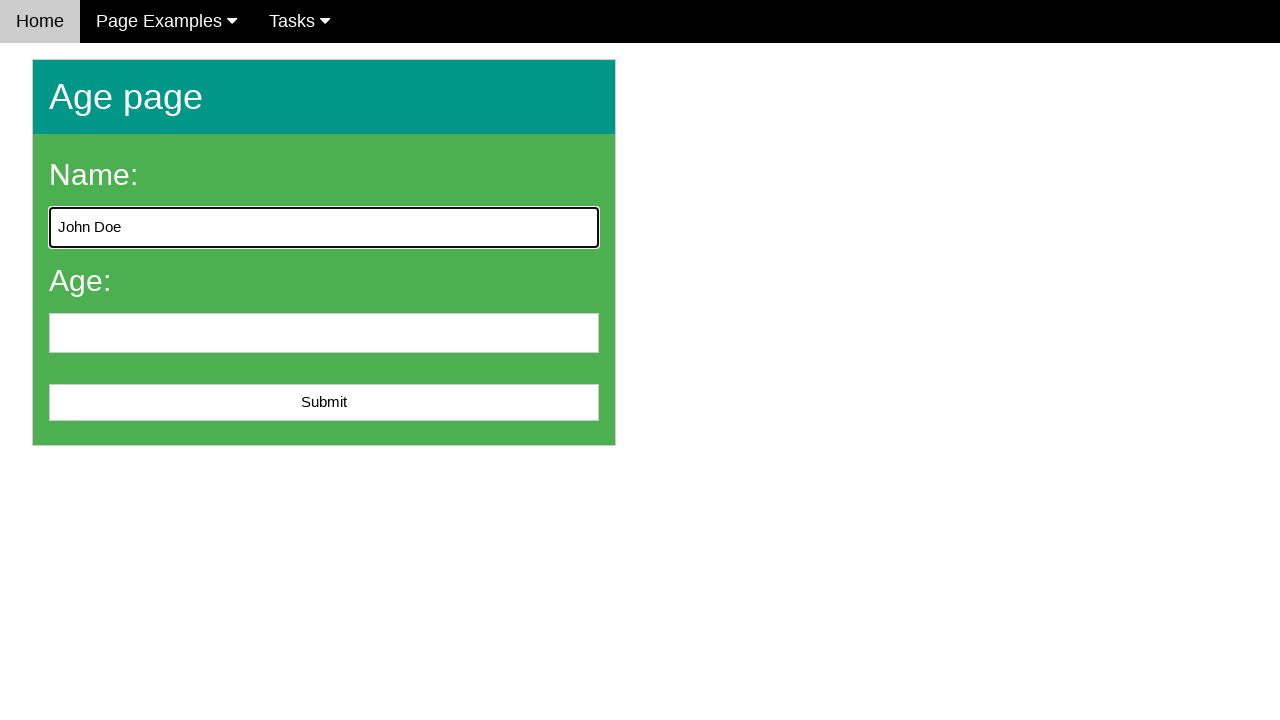

Filled age field with '25' on #age
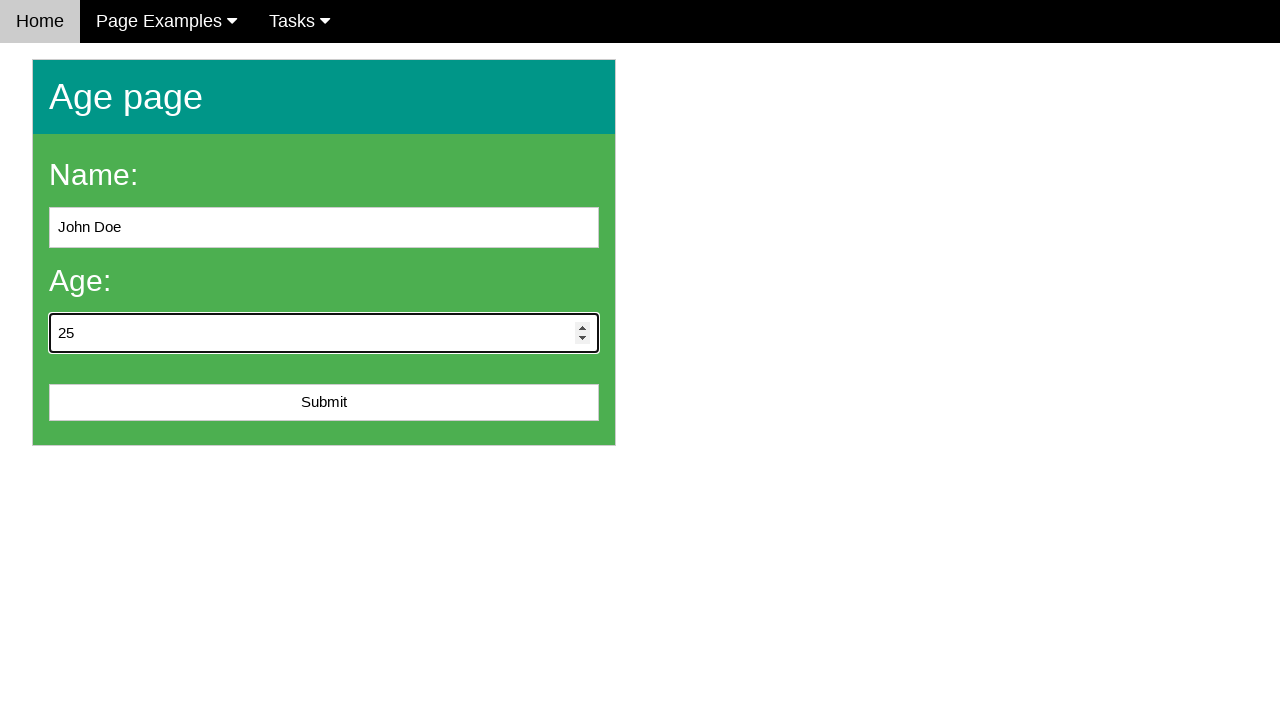

Clicked submit button to calculate age at (324, 403) on #submit
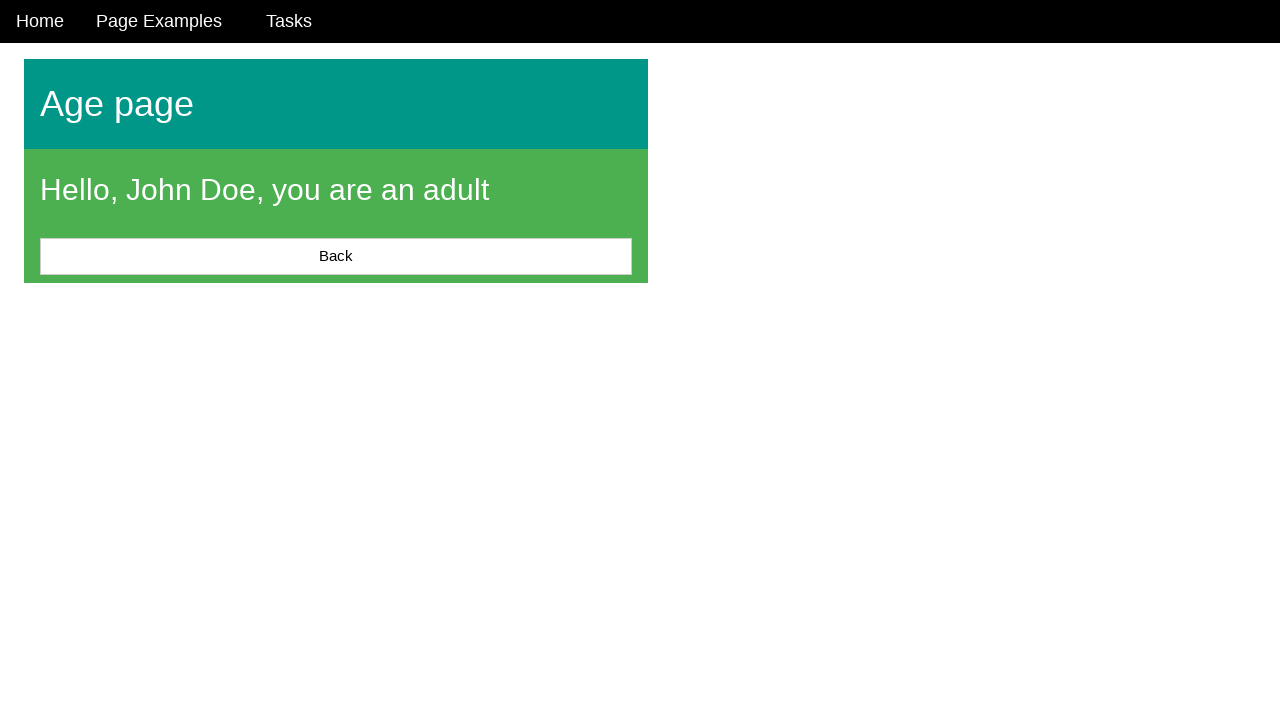

Result message appeared on the page
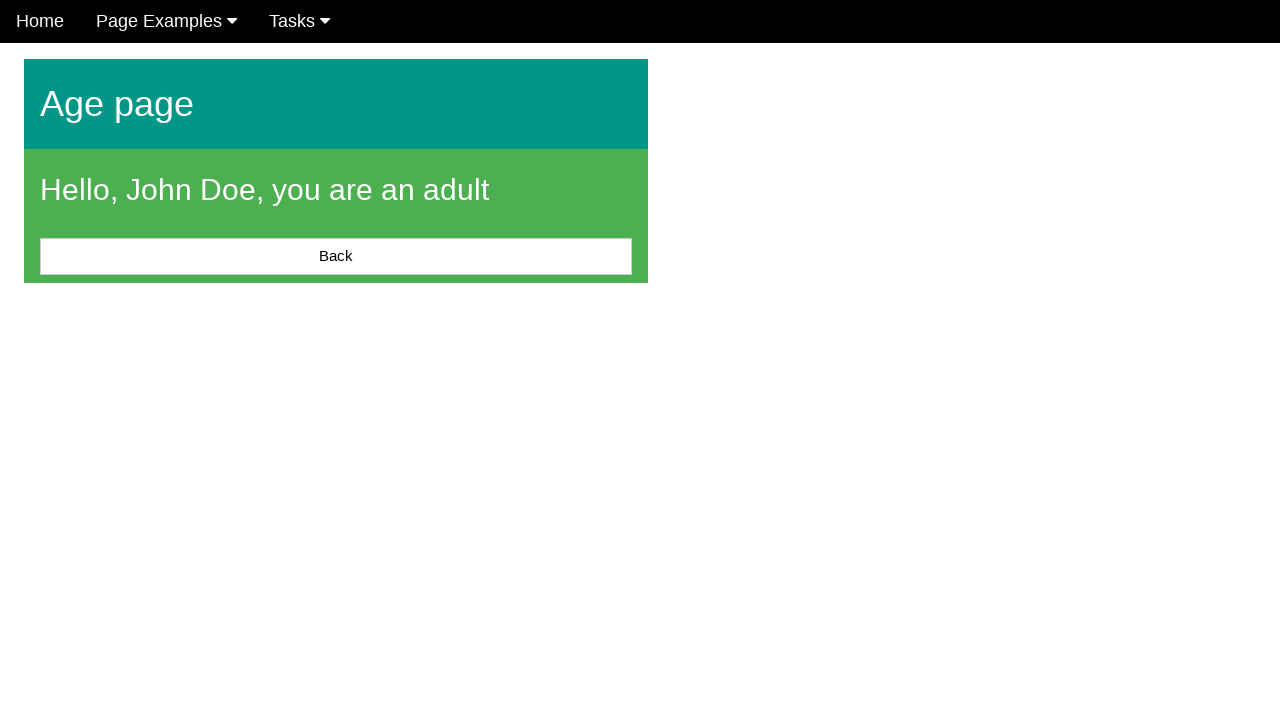

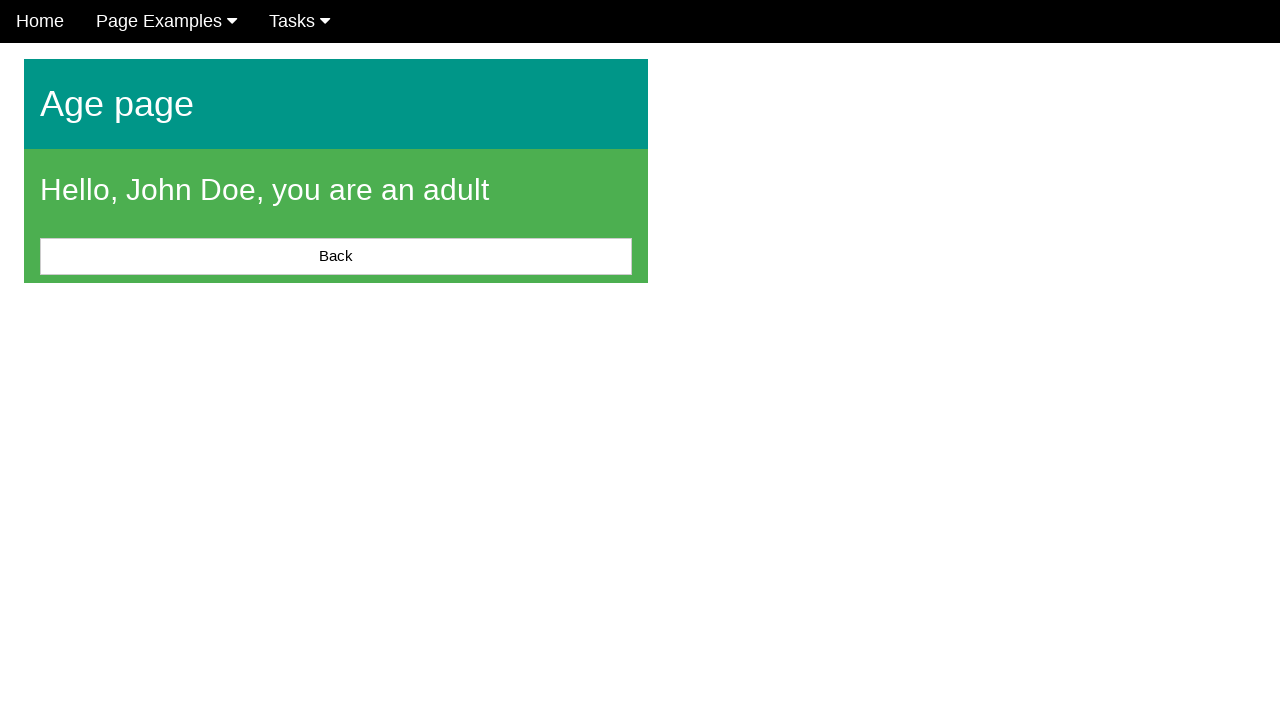